Tests drag and drop functionality by dragging element A to element B's position

Starting URL: http://the-internet.herokuapp.com/drag_and_drop

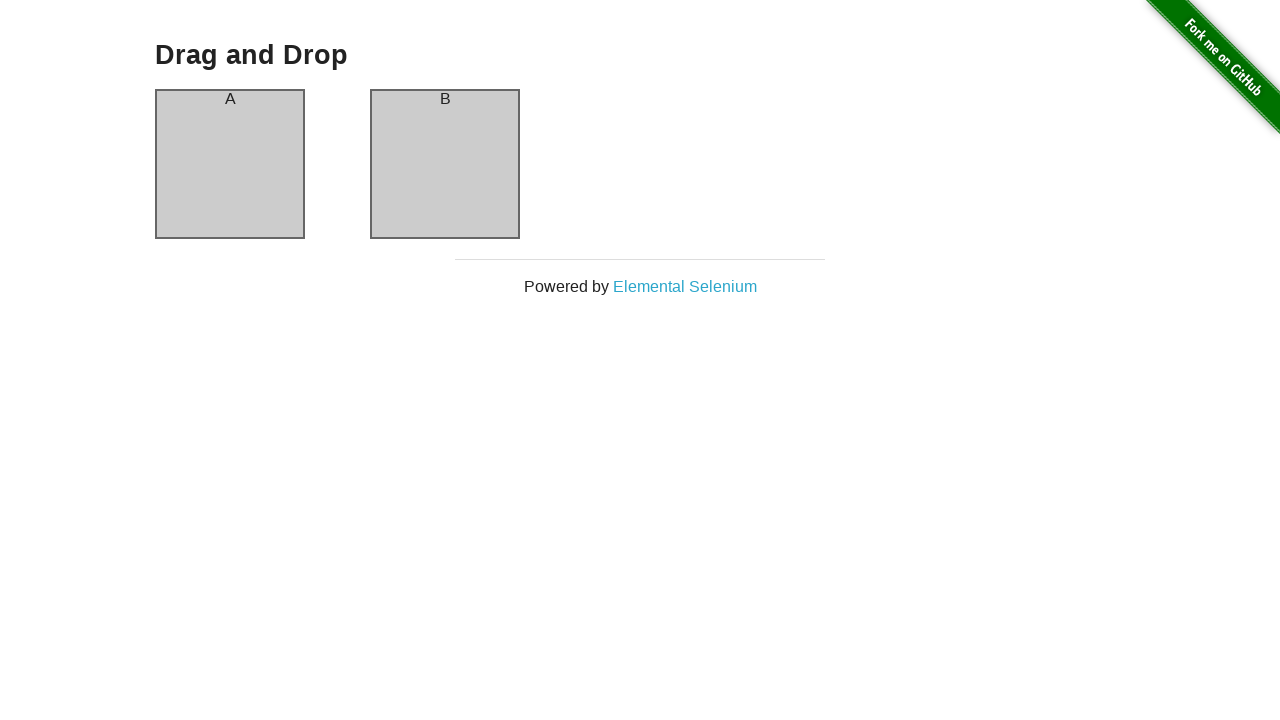

Located element A (draggable source)
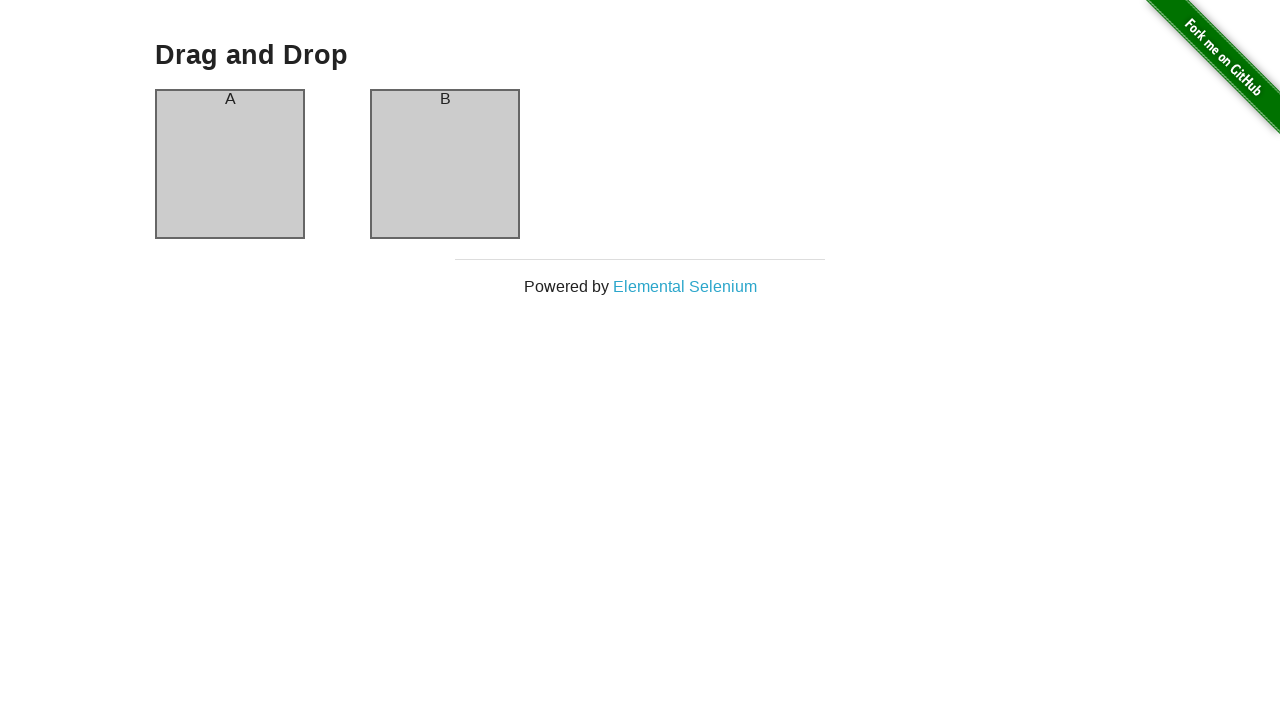

Located element B (drop target)
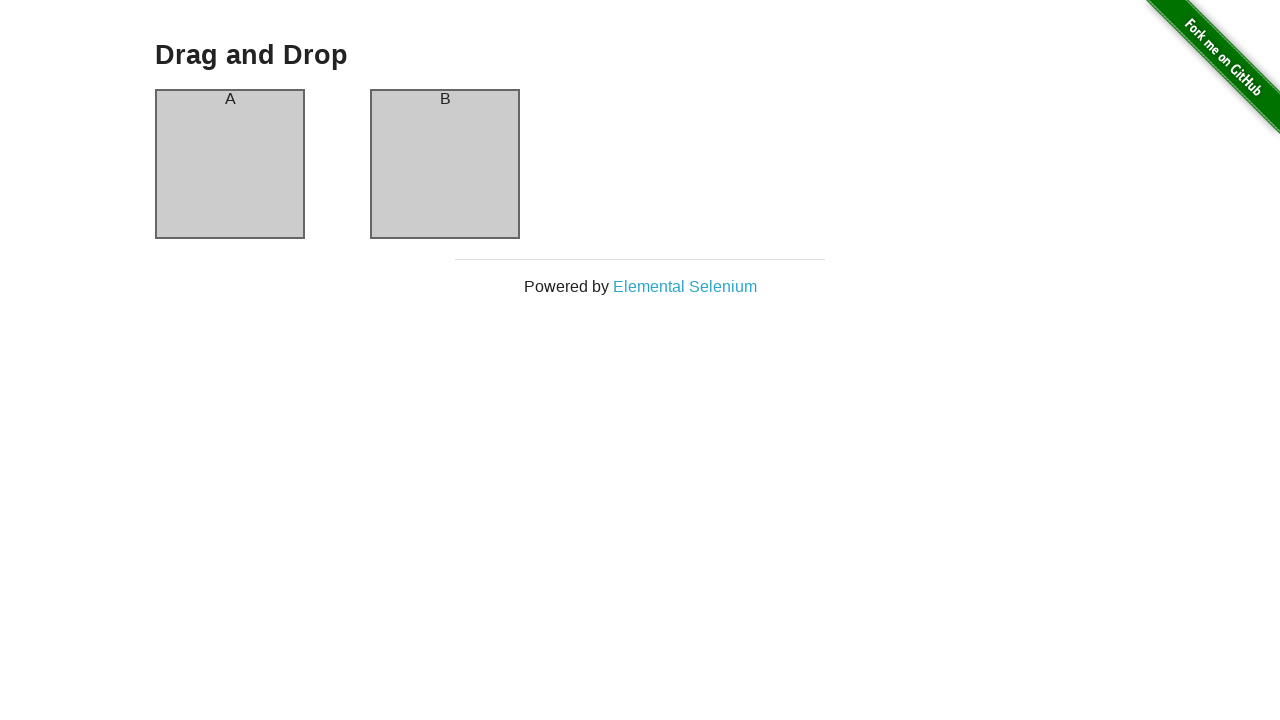

Dragged element A to element B's position at (445, 164)
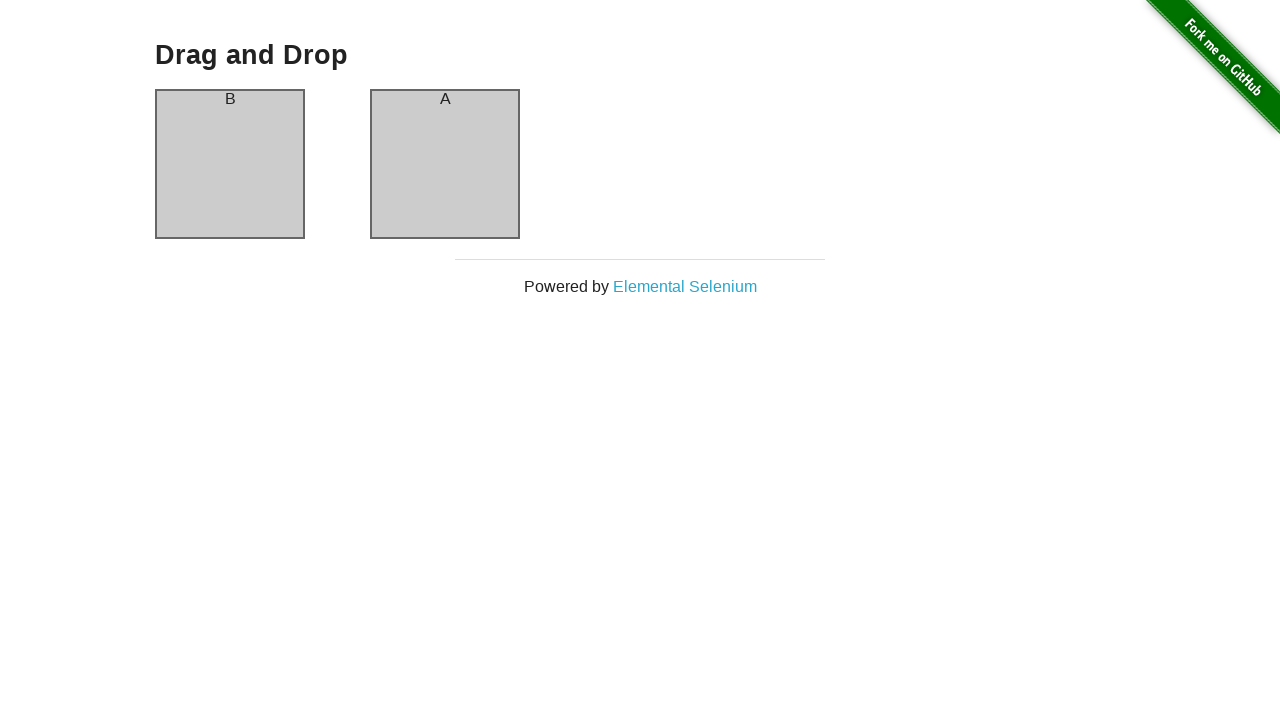

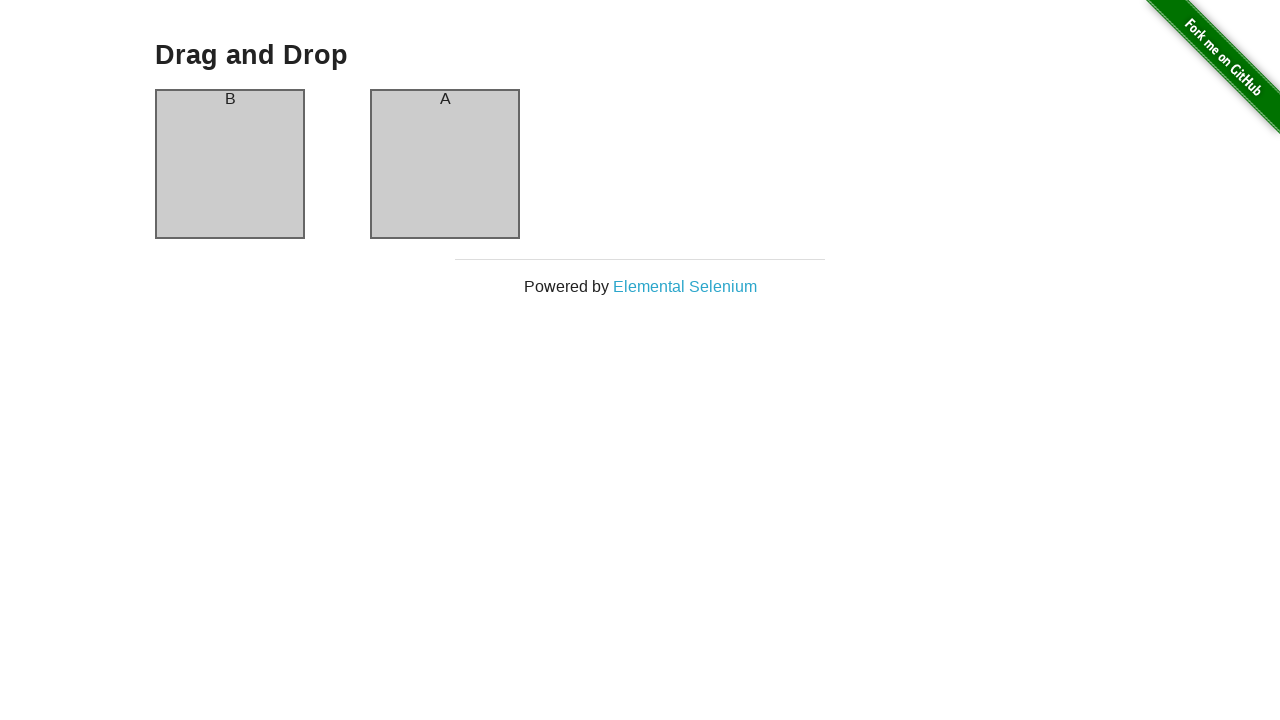